Tests dropdown/select element functionality by selecting a car option (Volvo) from a dropdown menu and verifying the available options.

Starting URL: https://testeroprogramowania.github.io/selenium/basics.html

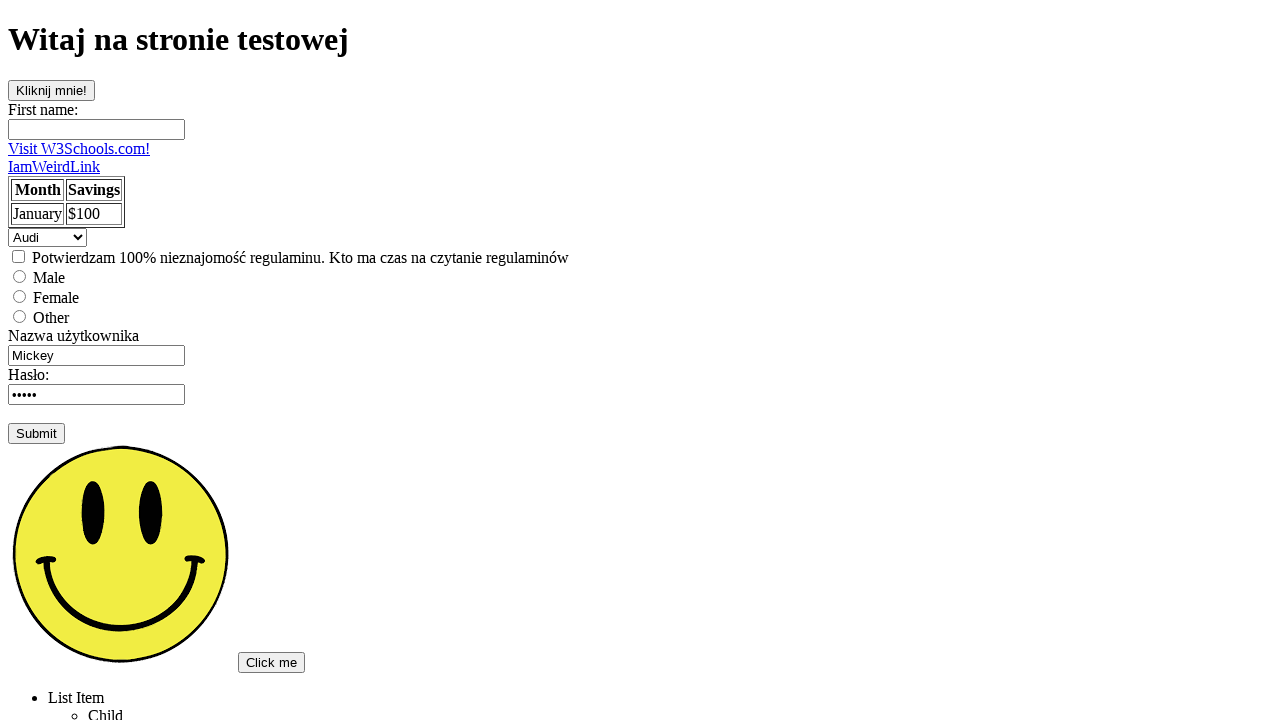

Located the select dropdown element
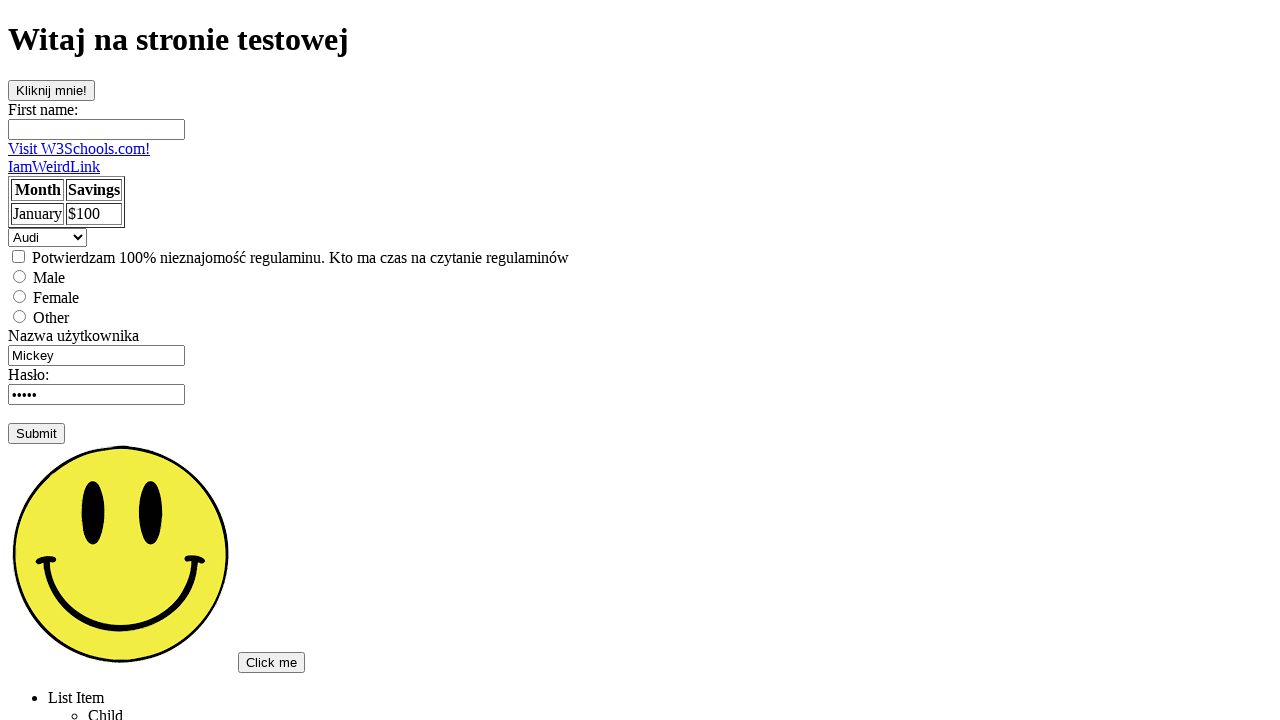

Select dropdown element became visible
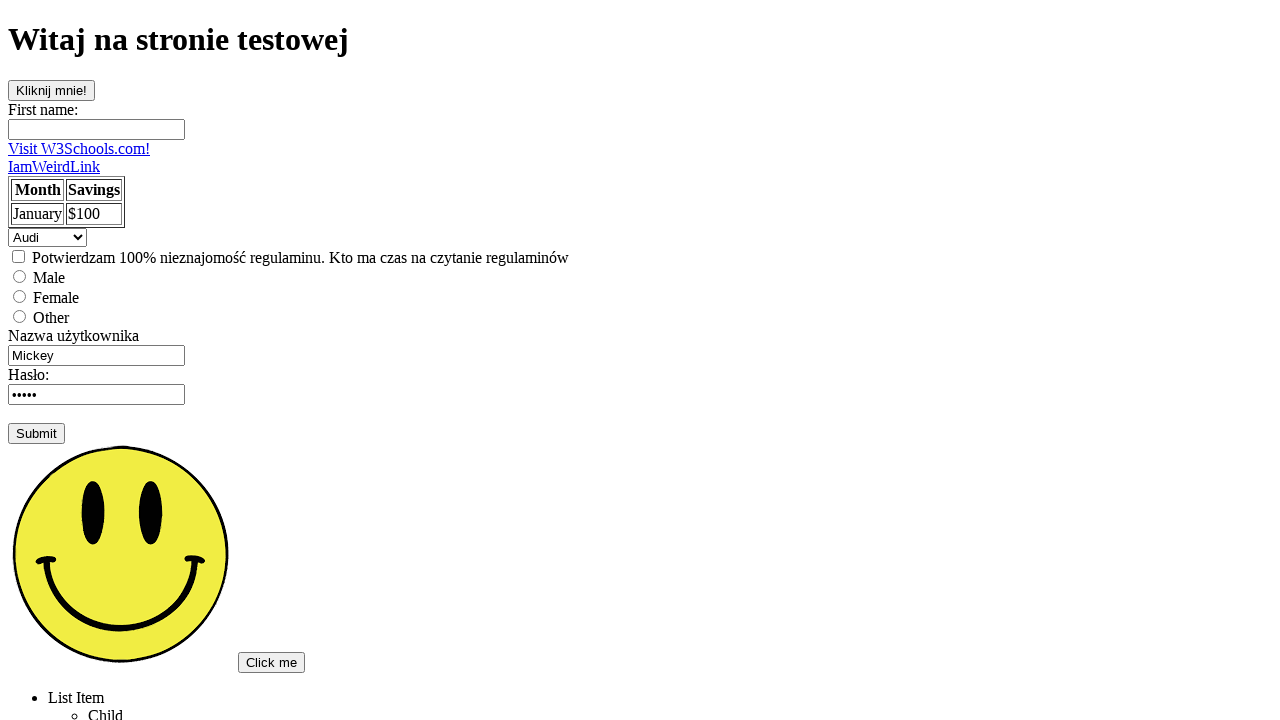

Selected 'volvo' option from the dropdown on select
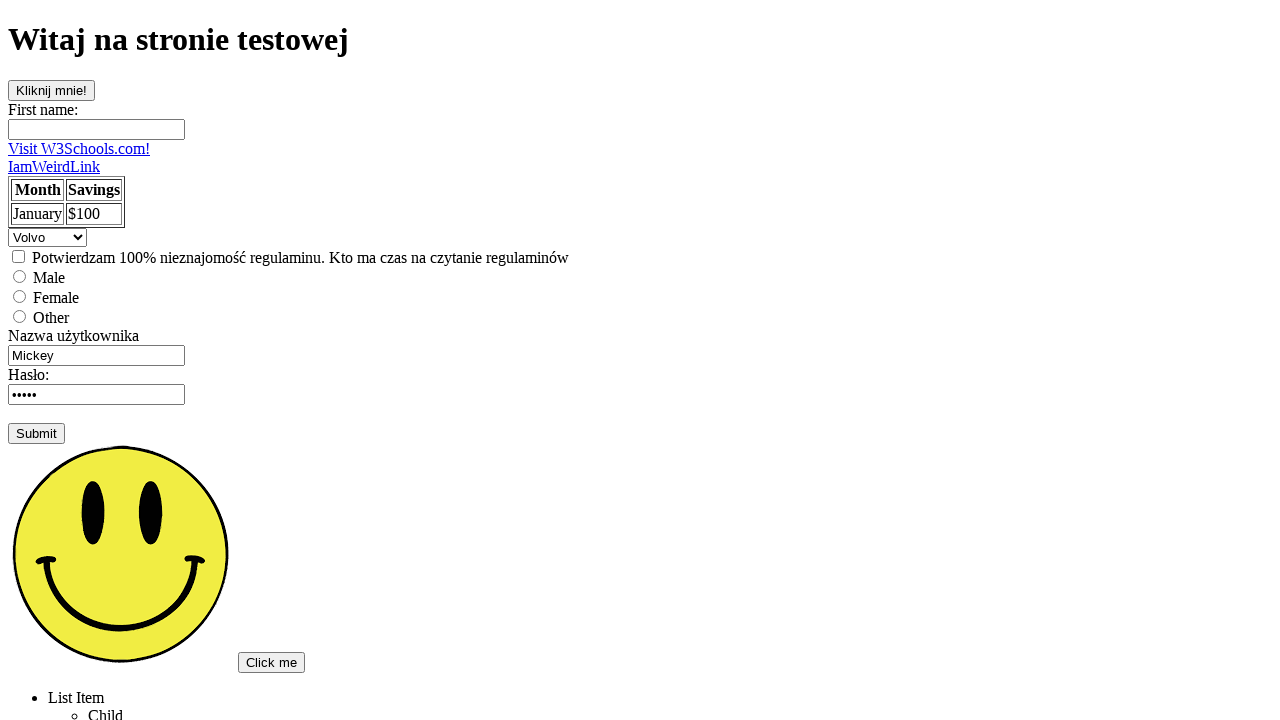

Verified that 'volvo' is the selected value in the dropdown
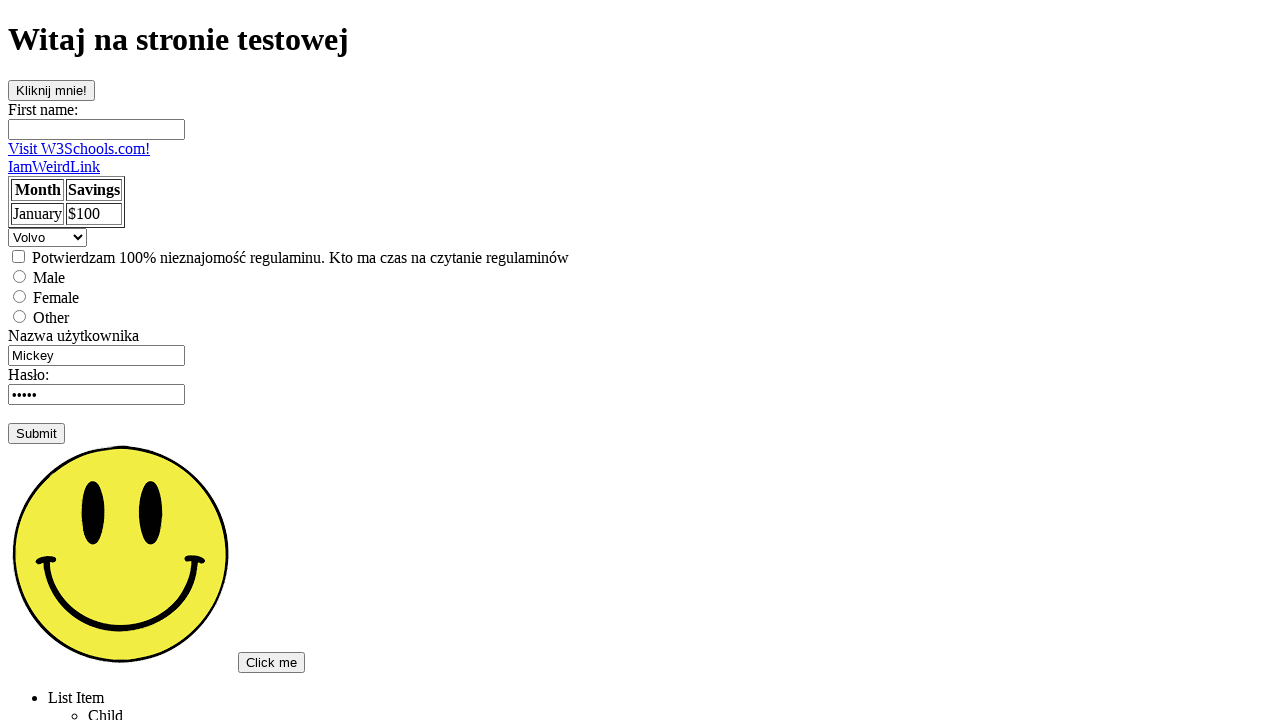

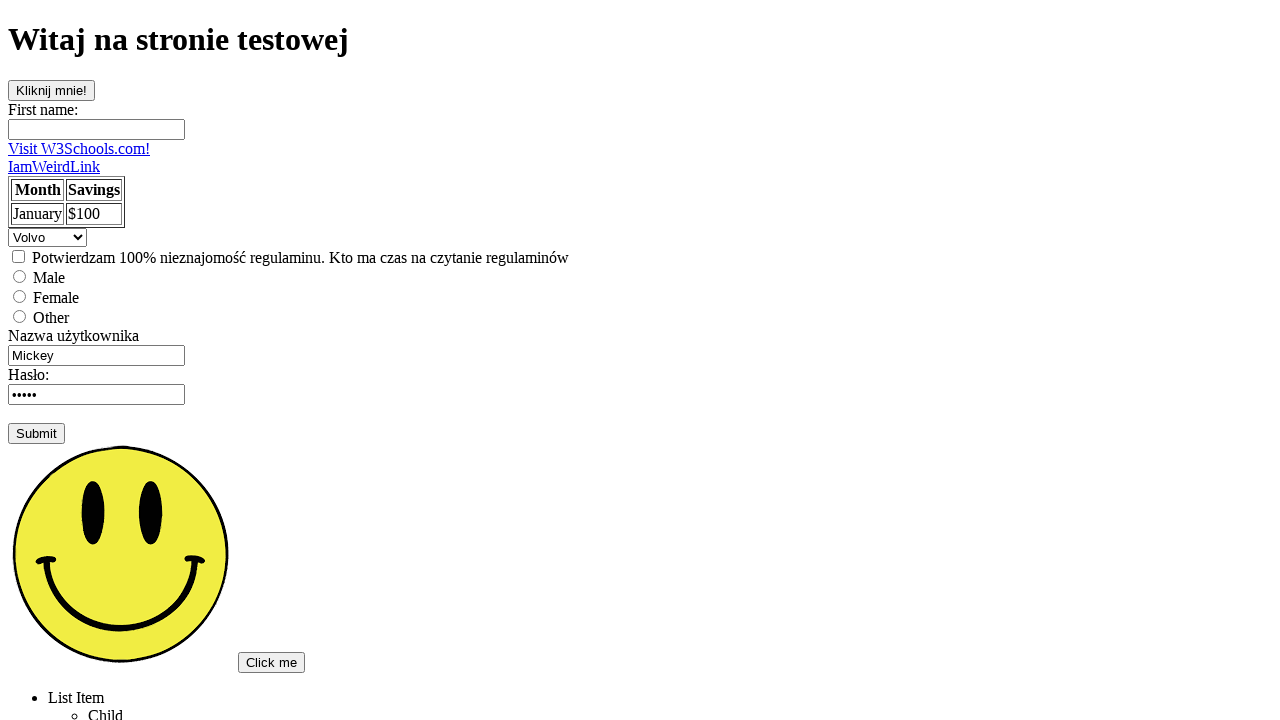